Tests drag and drop functionality by dragging column A to column B, then dragging column B by offset

Starting URL: https://the-internet.herokuapp.com/drag_and_drop

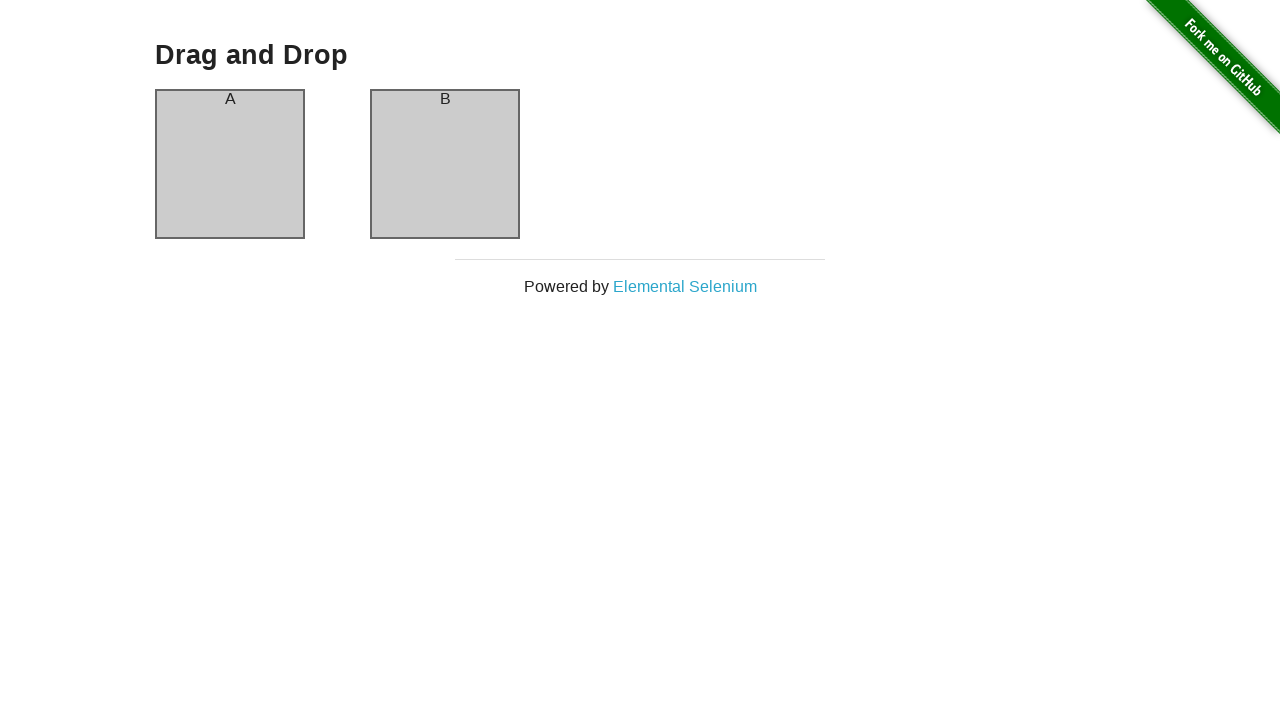

Located column A element
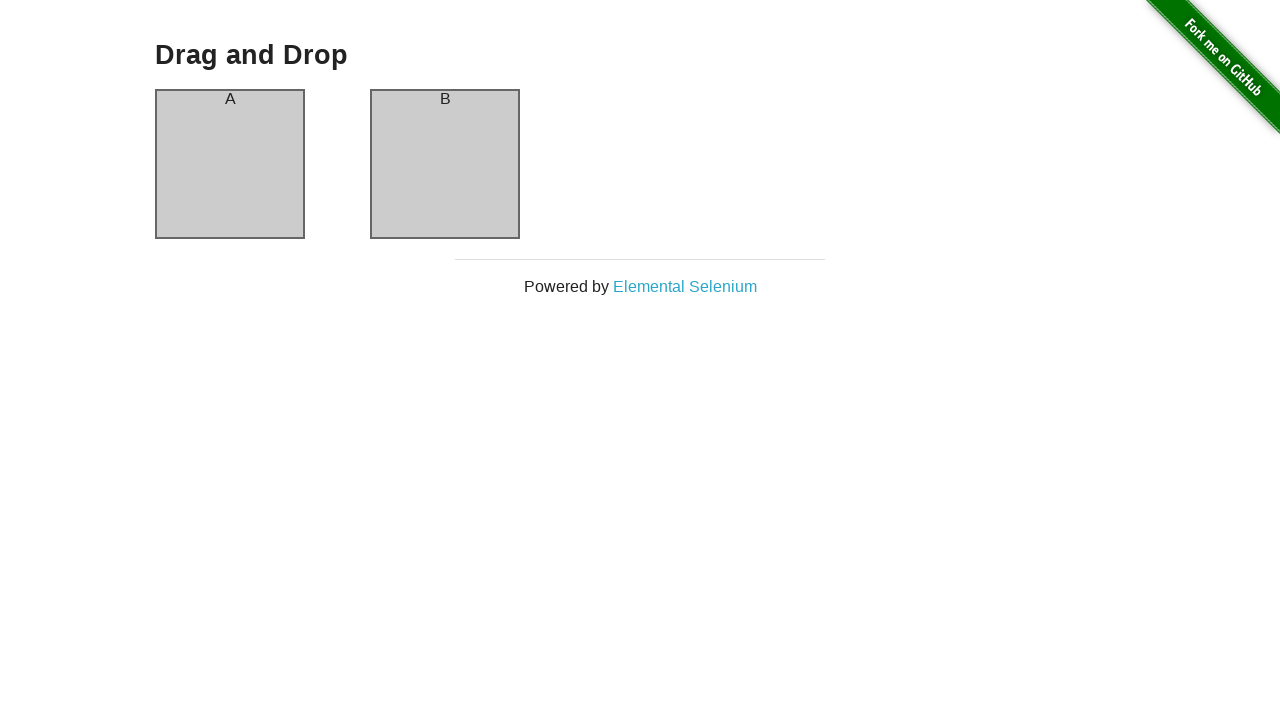

Located column B element
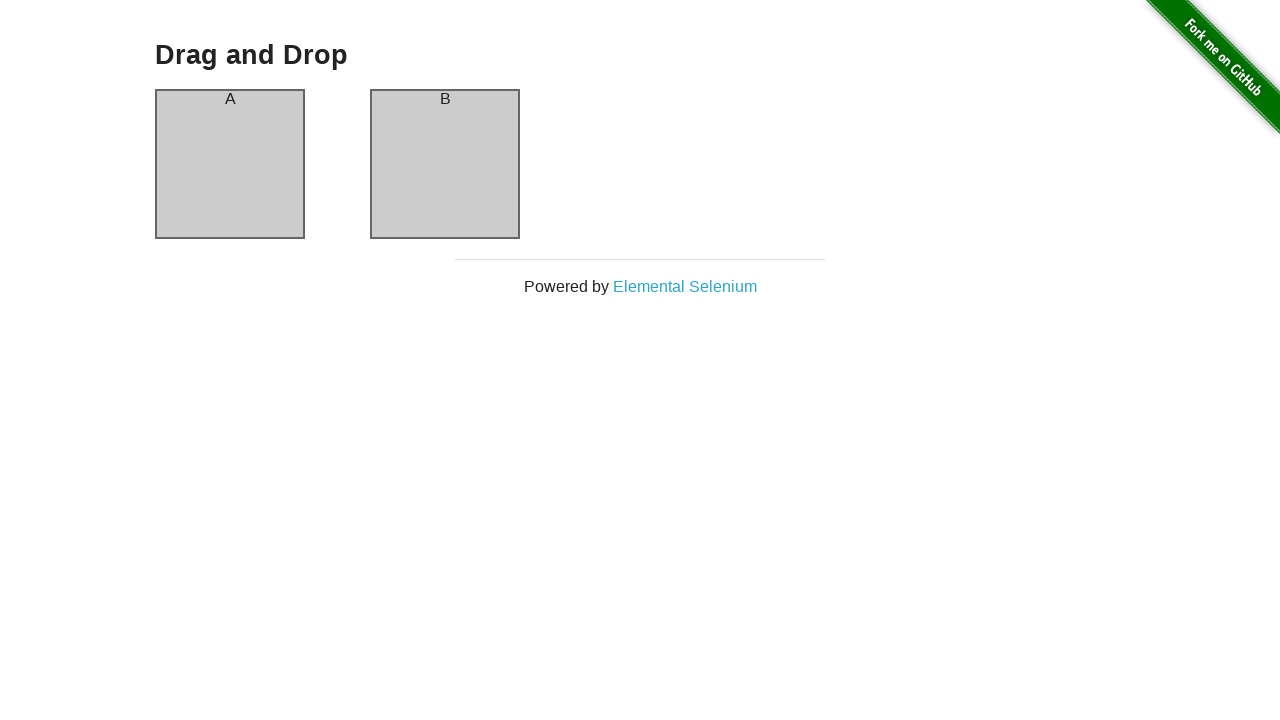

Dragged column A to column B at (445, 164)
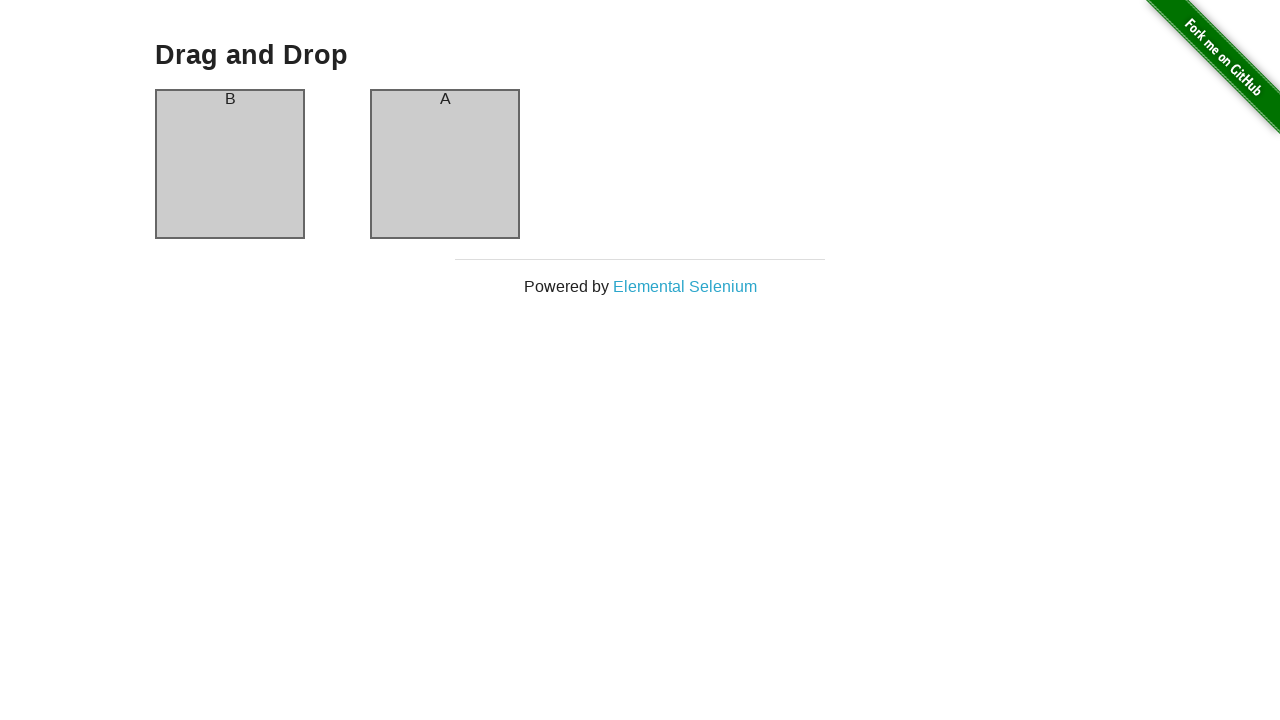

Retrieved bounding box for column B
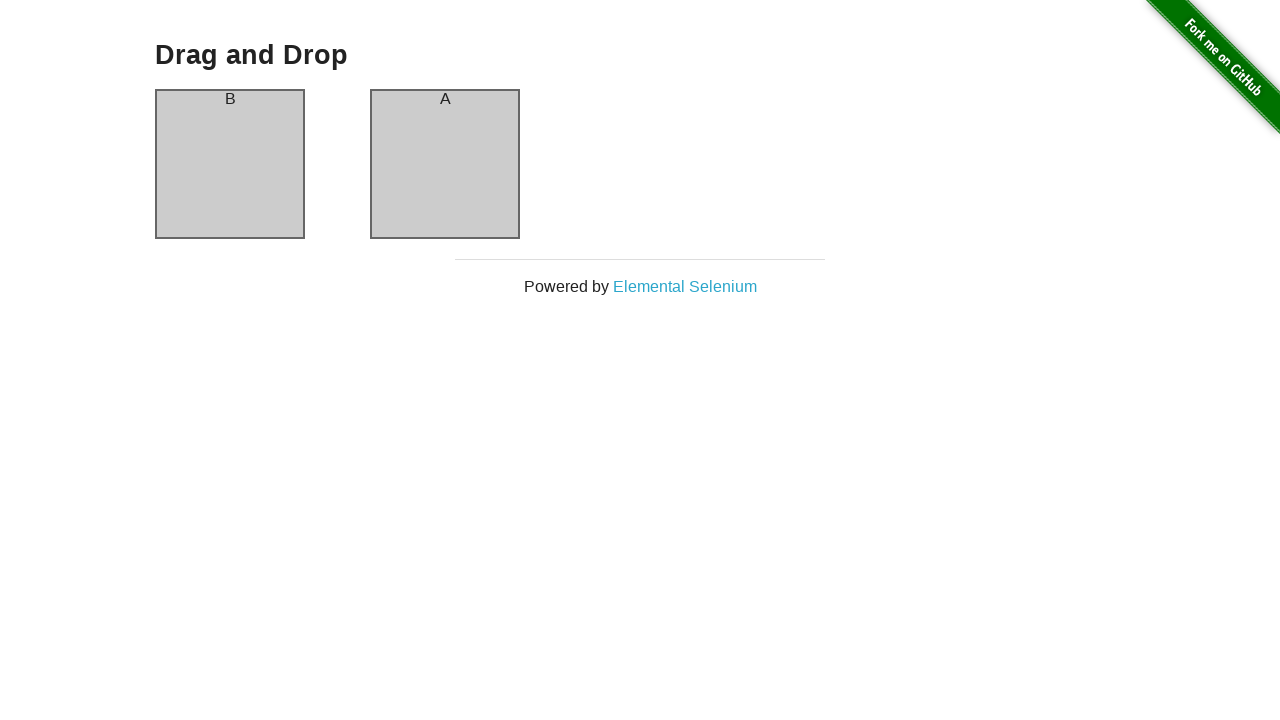

Moved mouse to center of column B at (445, 164)
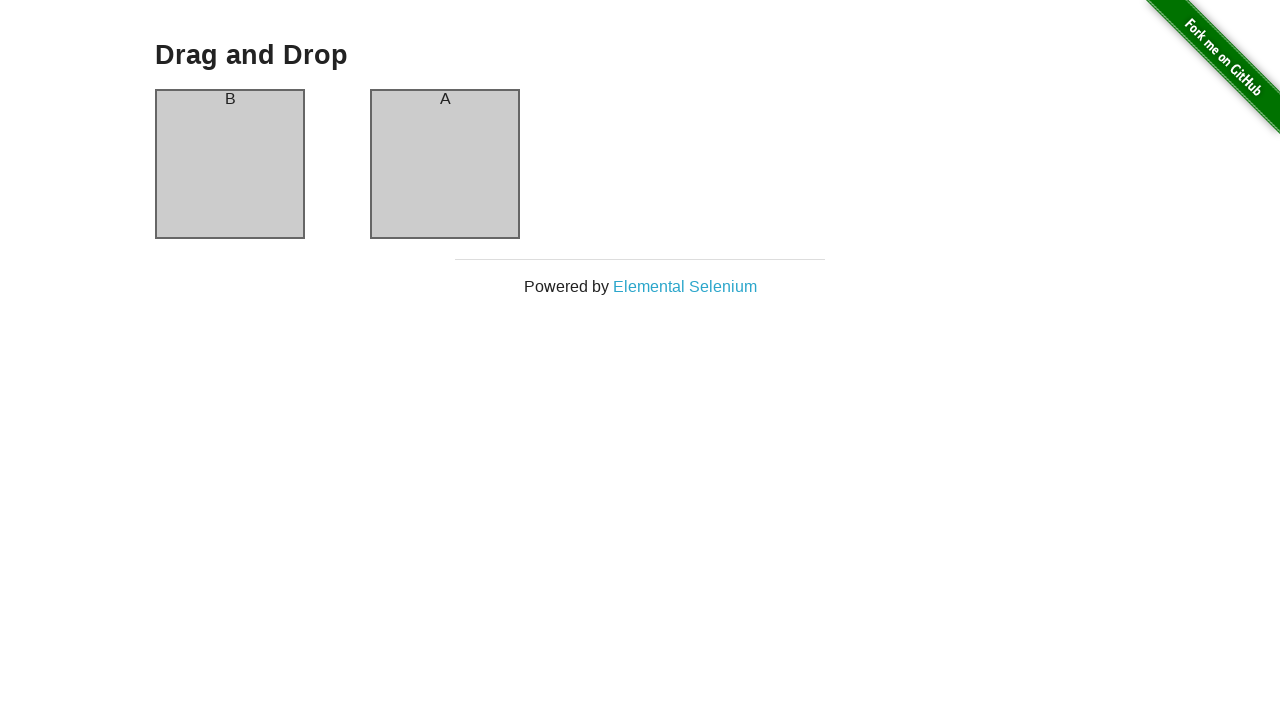

Pressed mouse button down on column B at (445, 164)
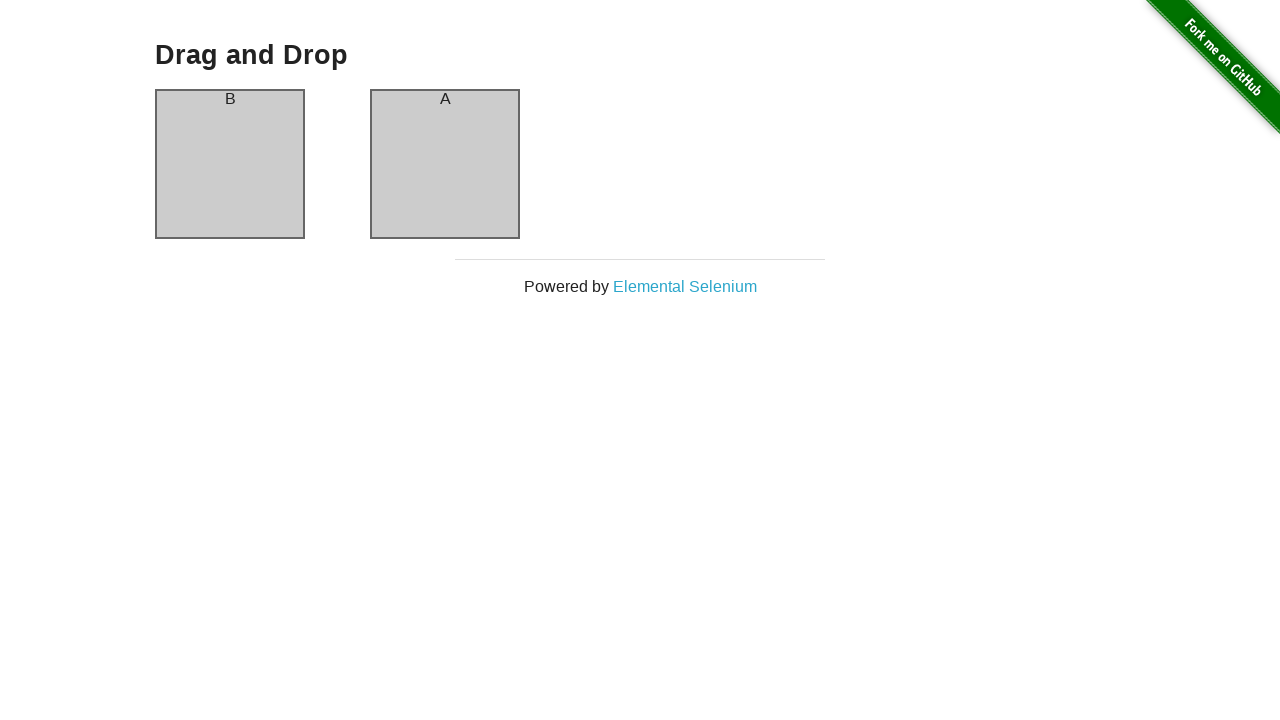

Moved column B by 100px right and 200px down at (545, 364)
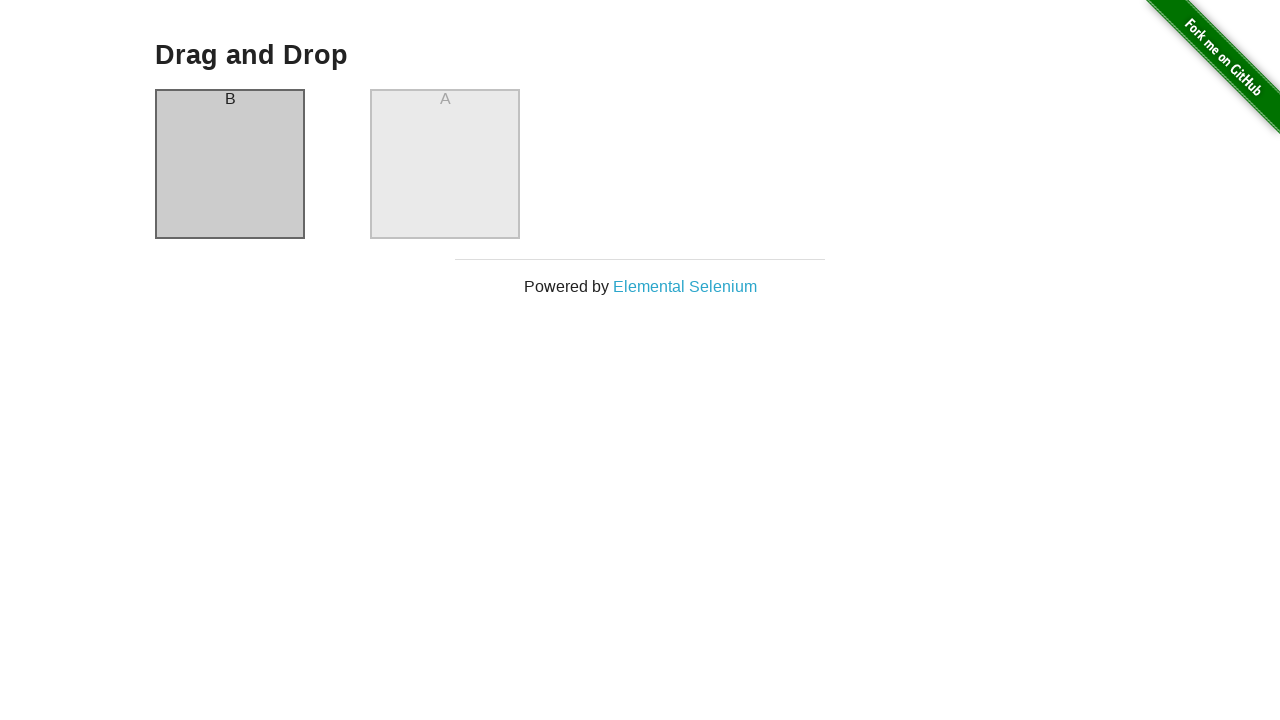

Released mouse button to complete drag operation at (545, 364)
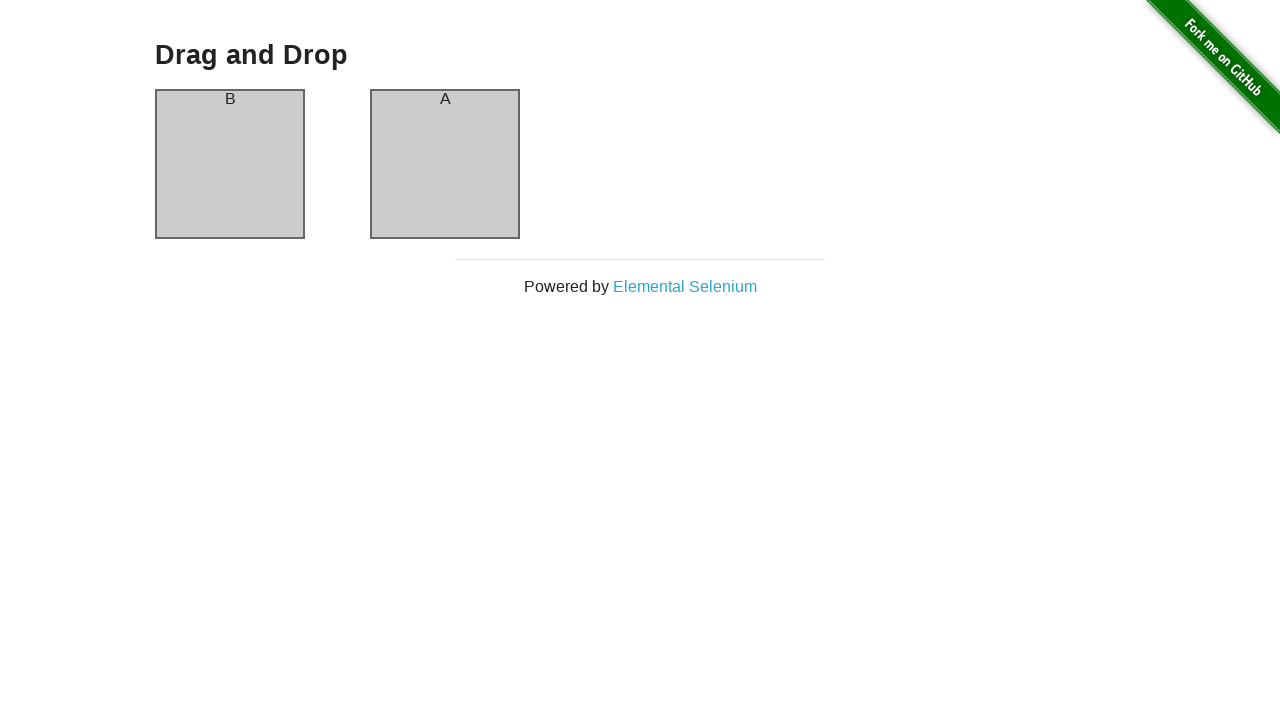

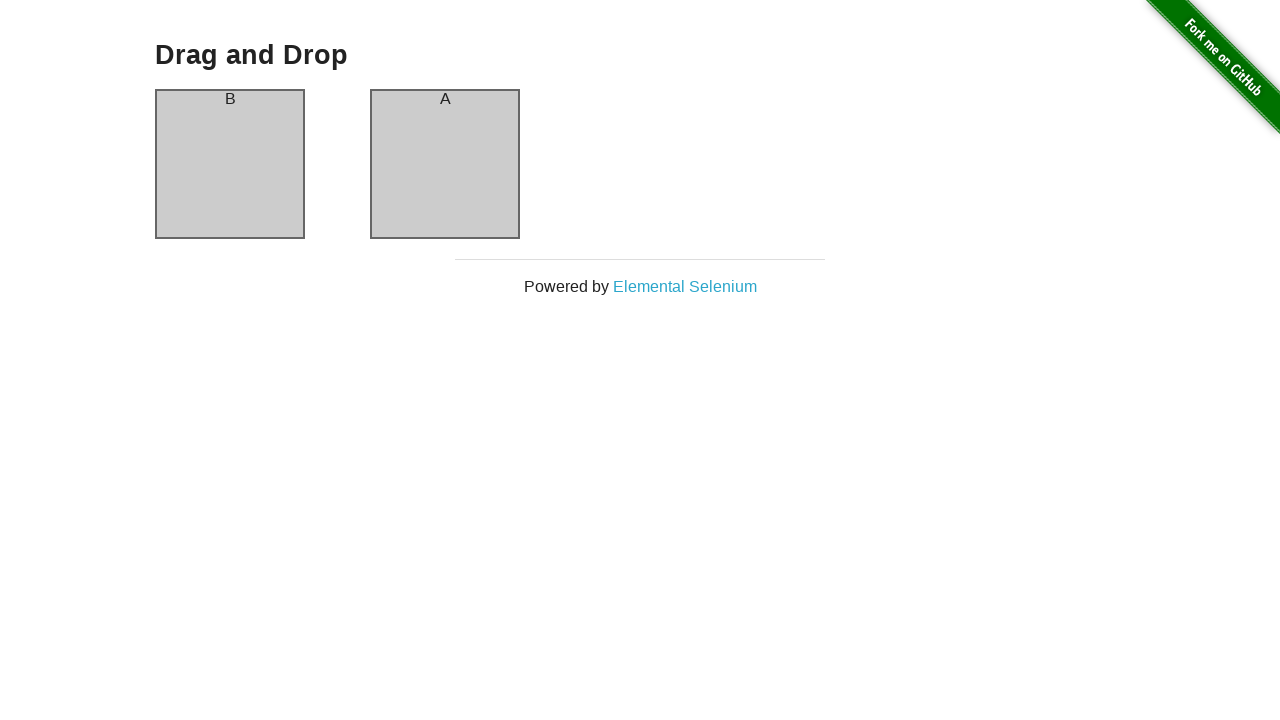